Navigates to Sauce Labs website and verifies the page title contains "Sauce Labs"

Starting URL: https://saucelabs.com

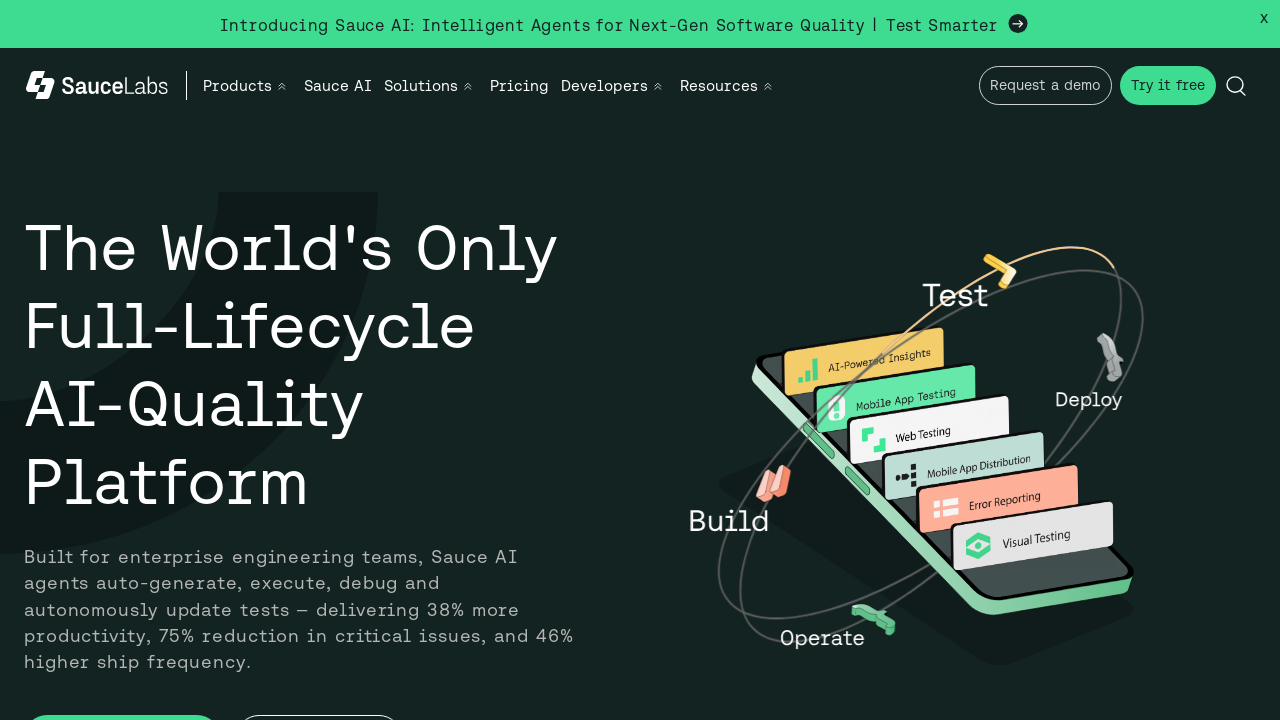

Waited for page to reach domcontentloaded state
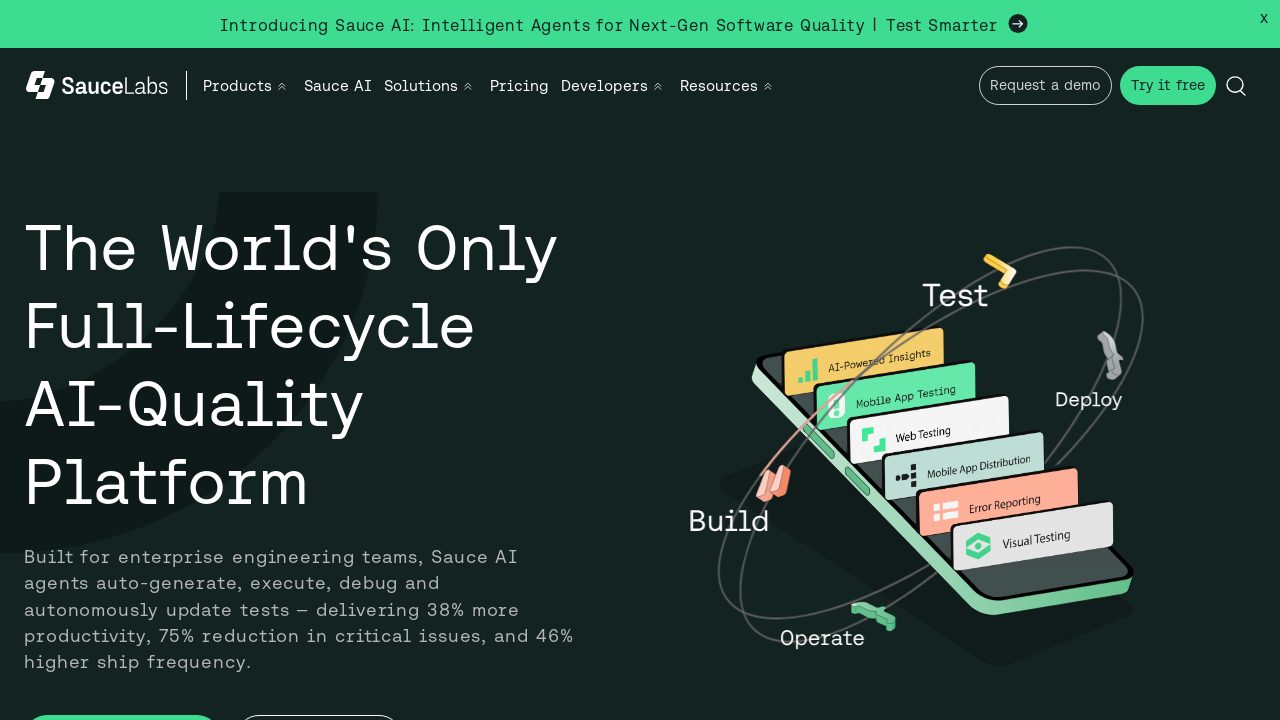

Retrieved page title
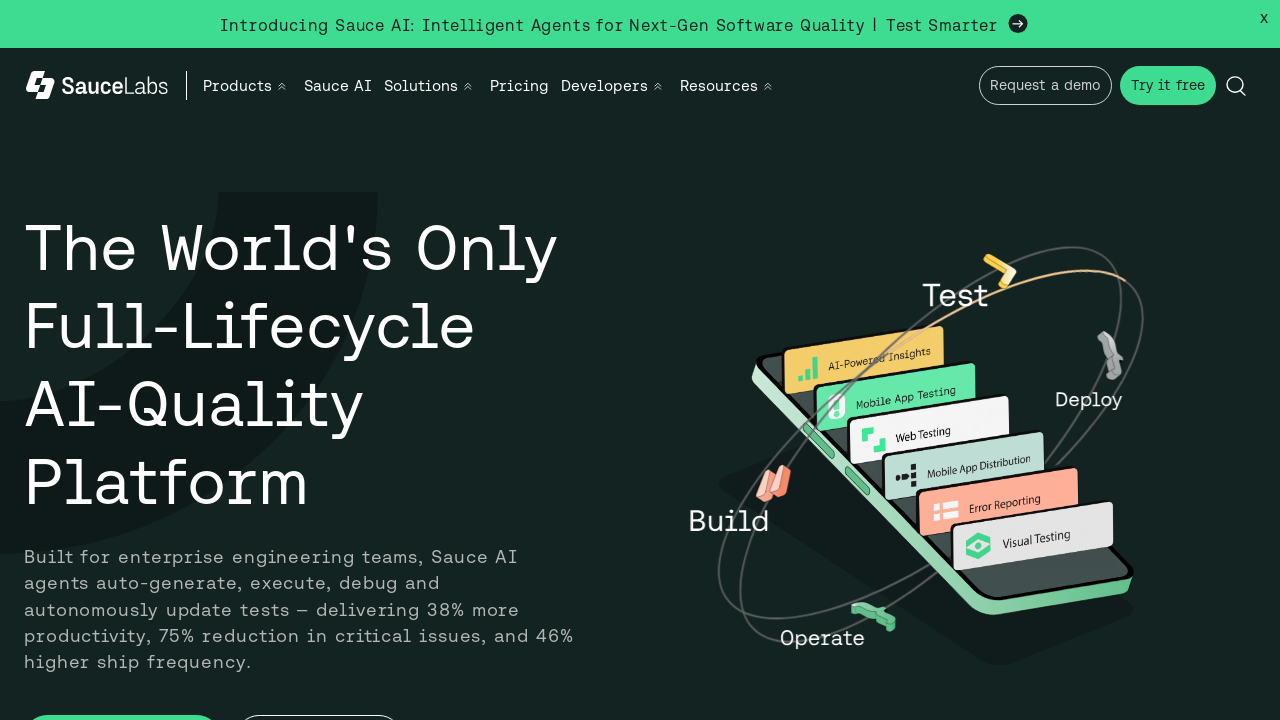

Verified page title contains 'Sauce Labs'
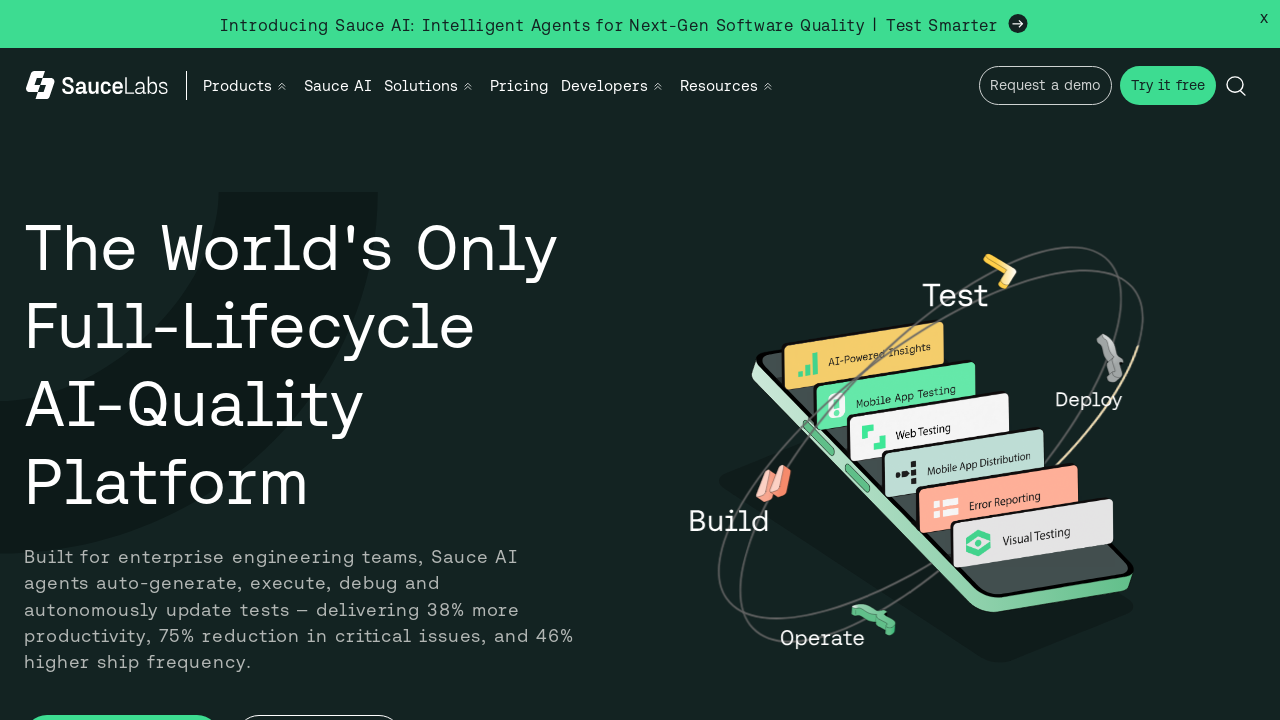

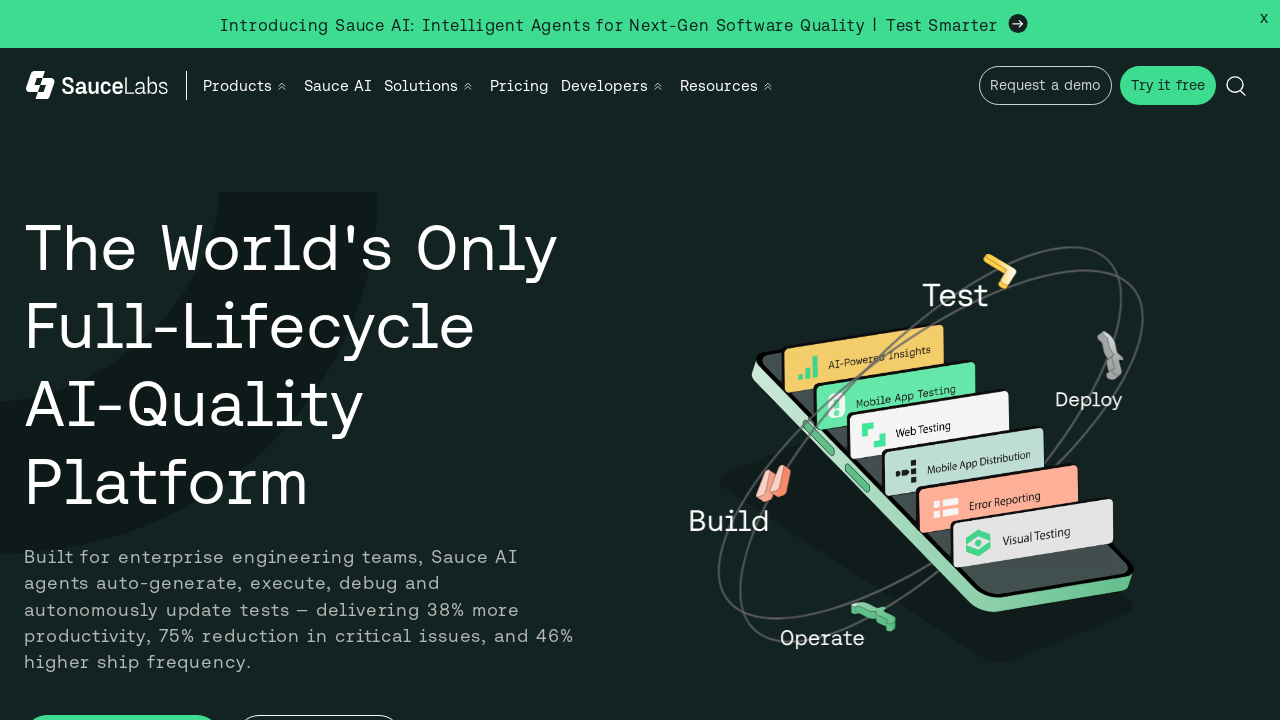